Tests chaining selectors by locating a button within a specific form and clicking it

Starting URL: https://www.orangehrm.com/30-day-free-trial/

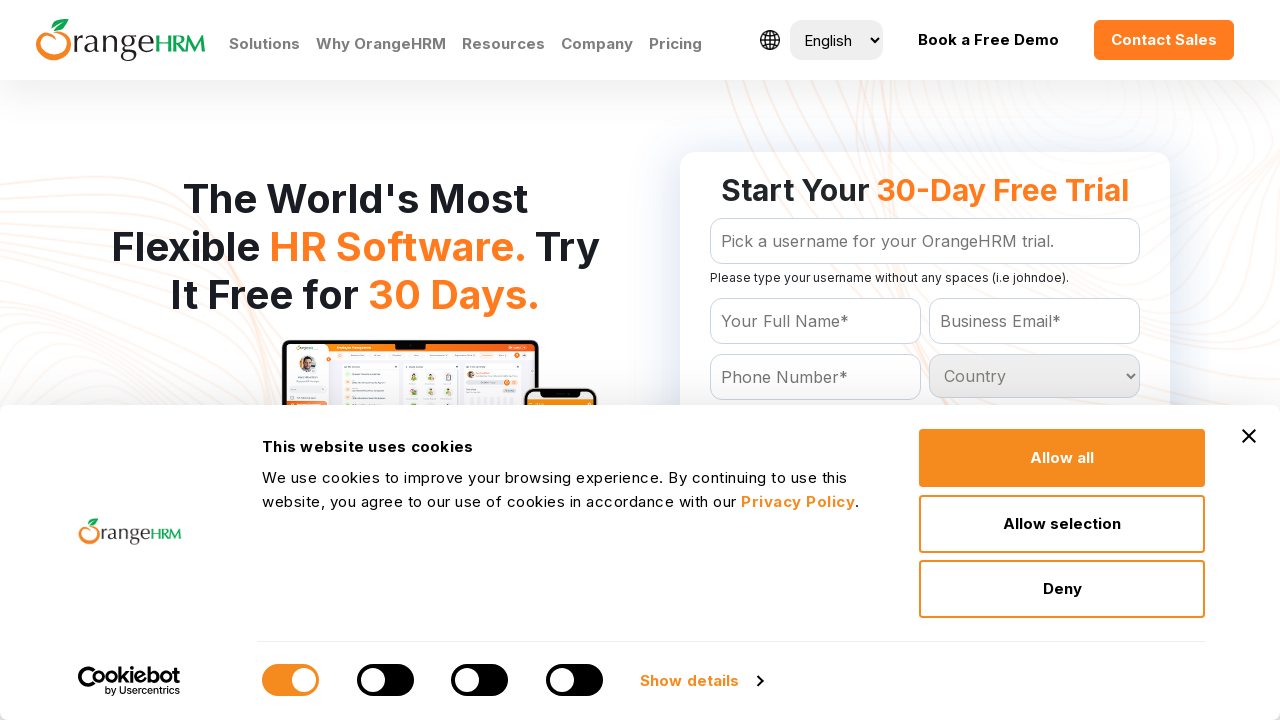

Located the form with ID 'Form_getForm'
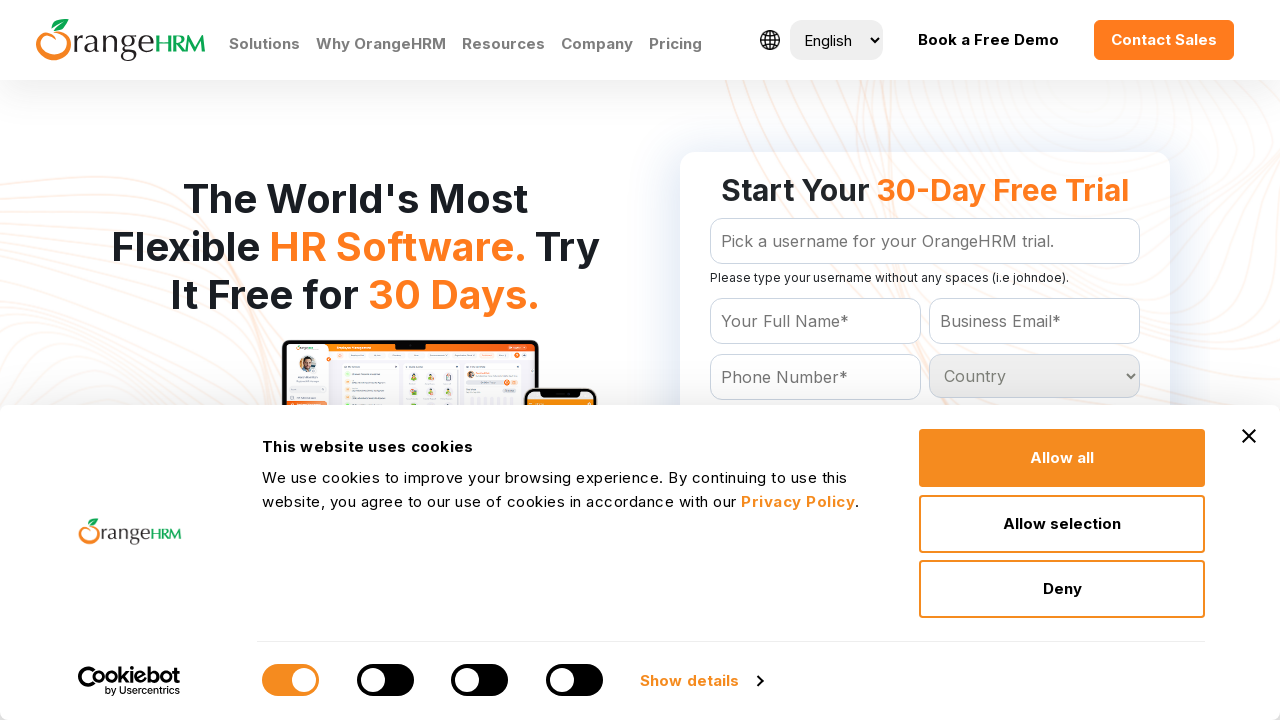

Clicked 'Get Your Free Trial' button within the form using chained selectors at (925, 360) on form#Form_getForm >> internal:role=button[name="Get Your Free Trial"i]
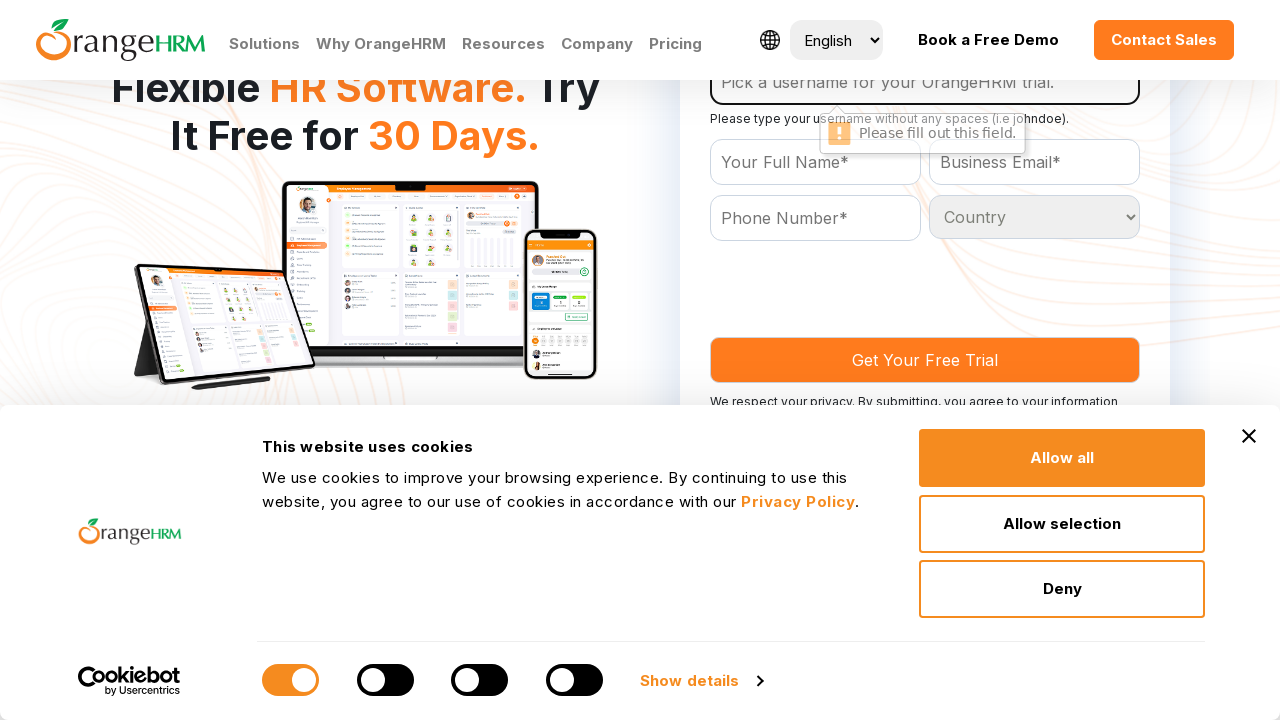

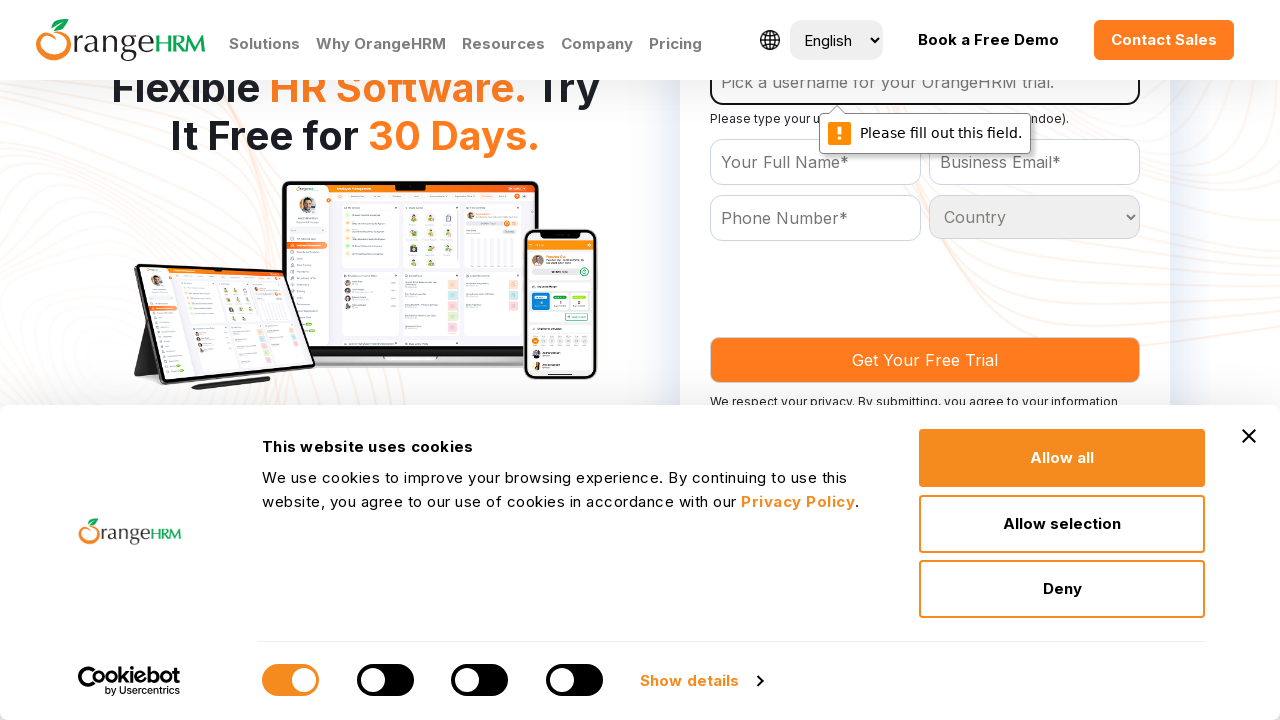